Tests JavaScript alert dialog handling by triggering an alert and automatically dismissing it using a dialog event handler.

Starting URL: https://checklyhq.com/

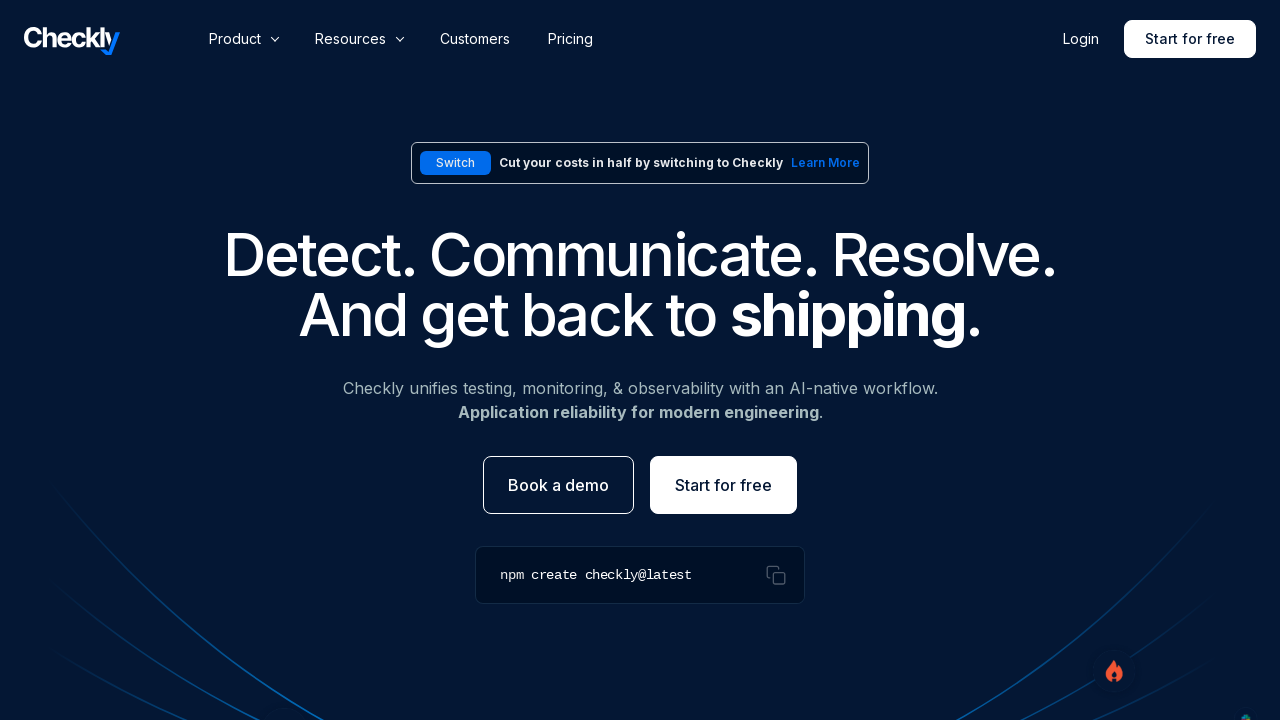

Set up dialog event handler to automatically dismiss alerts
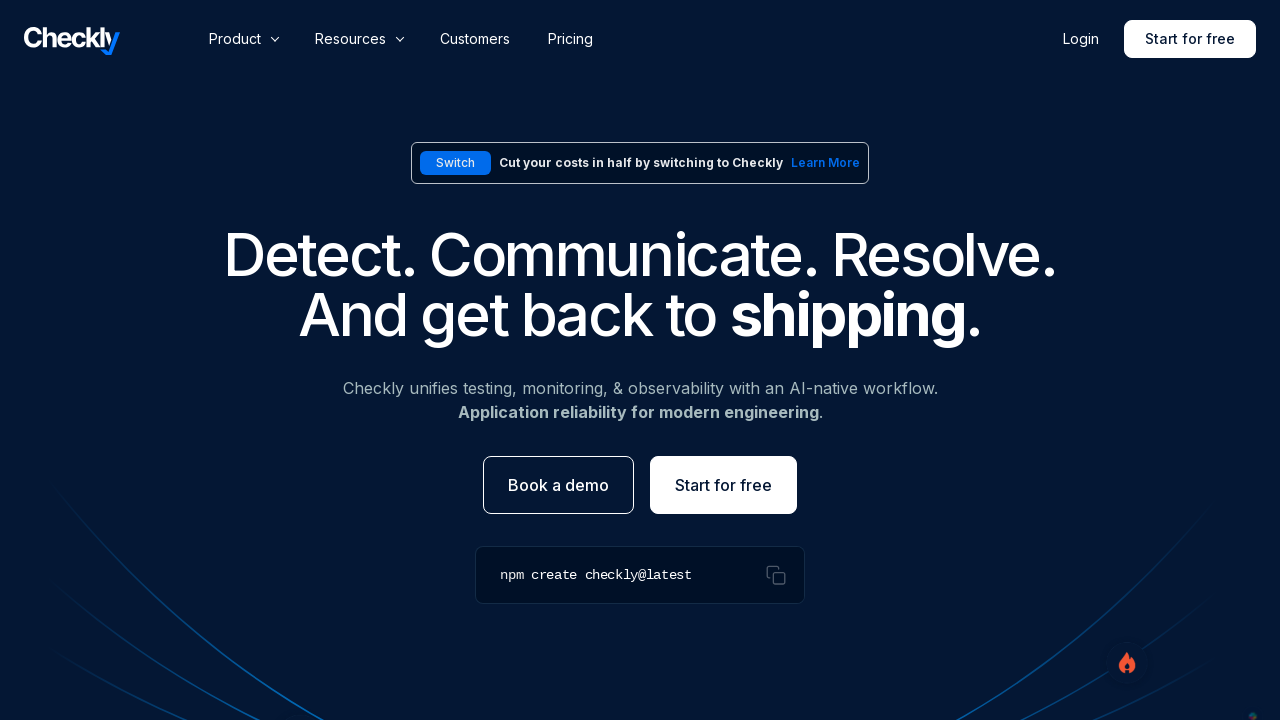

Triggered JavaScript alert dialog with message 'This message is inside an alert box'
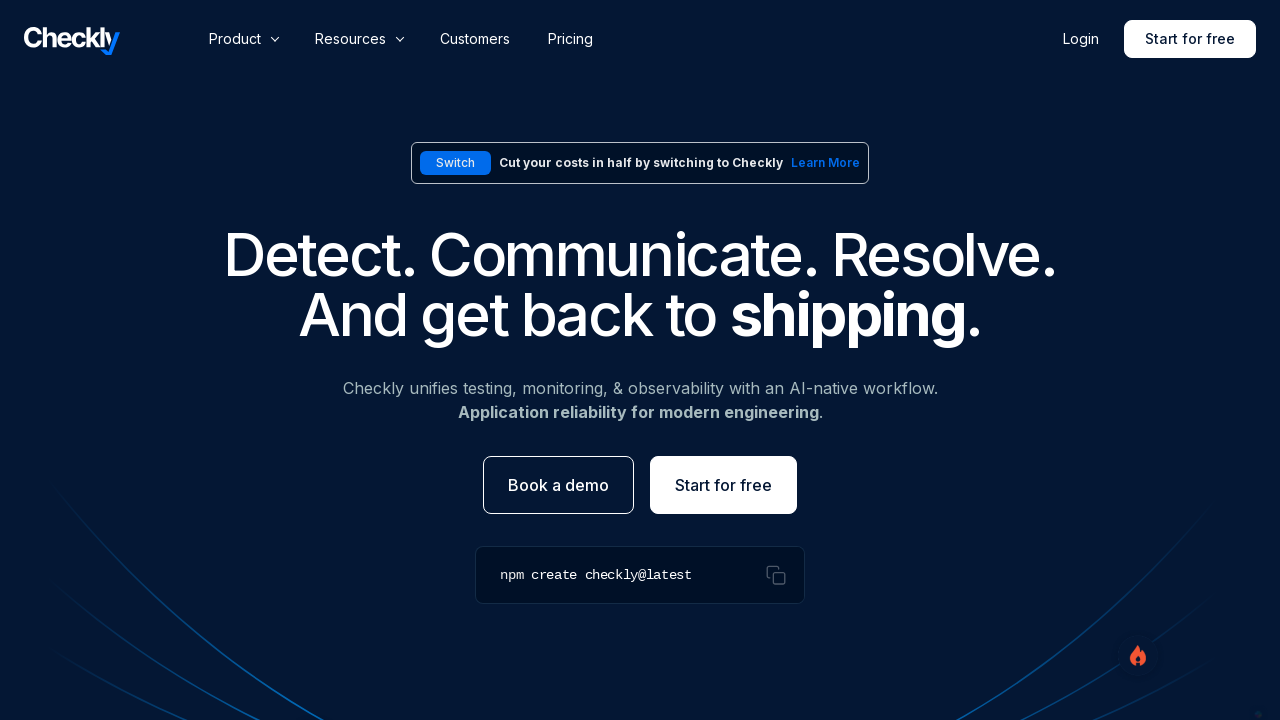

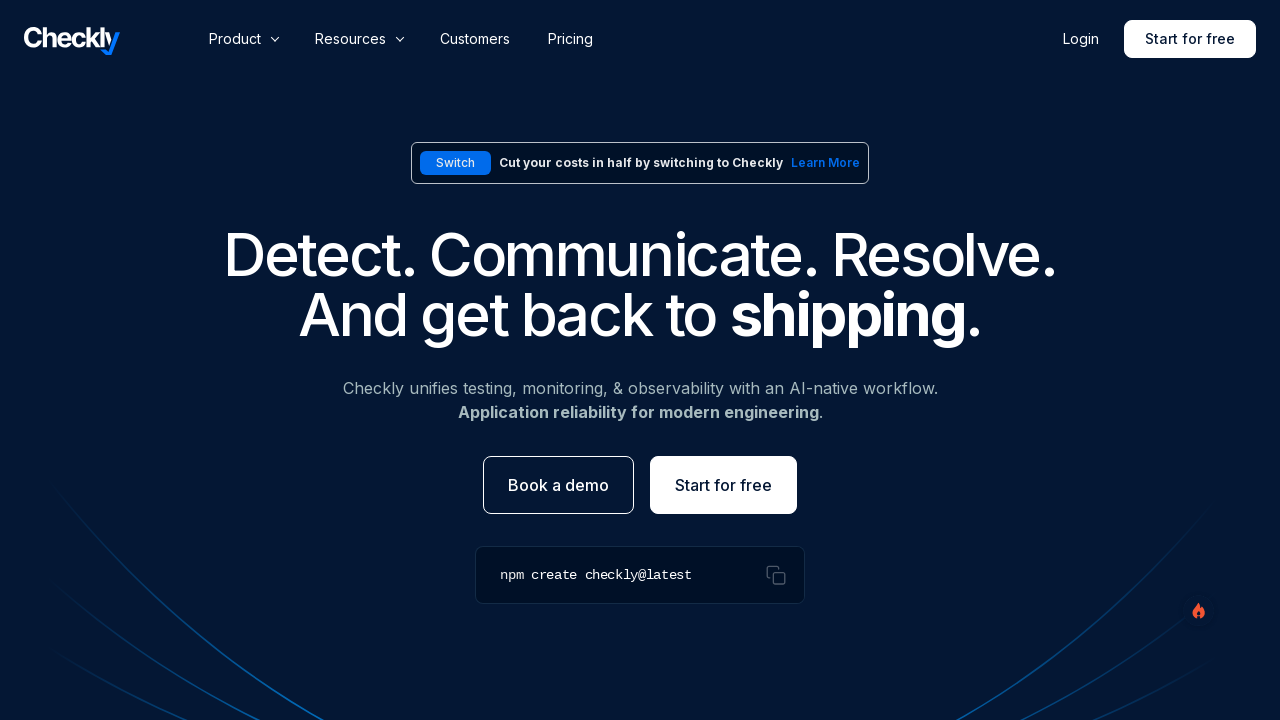